Tests navigation to Java section, opens multiple links in new tabs, and switches between tabs

Starting URL: https://www.w3schools.com/

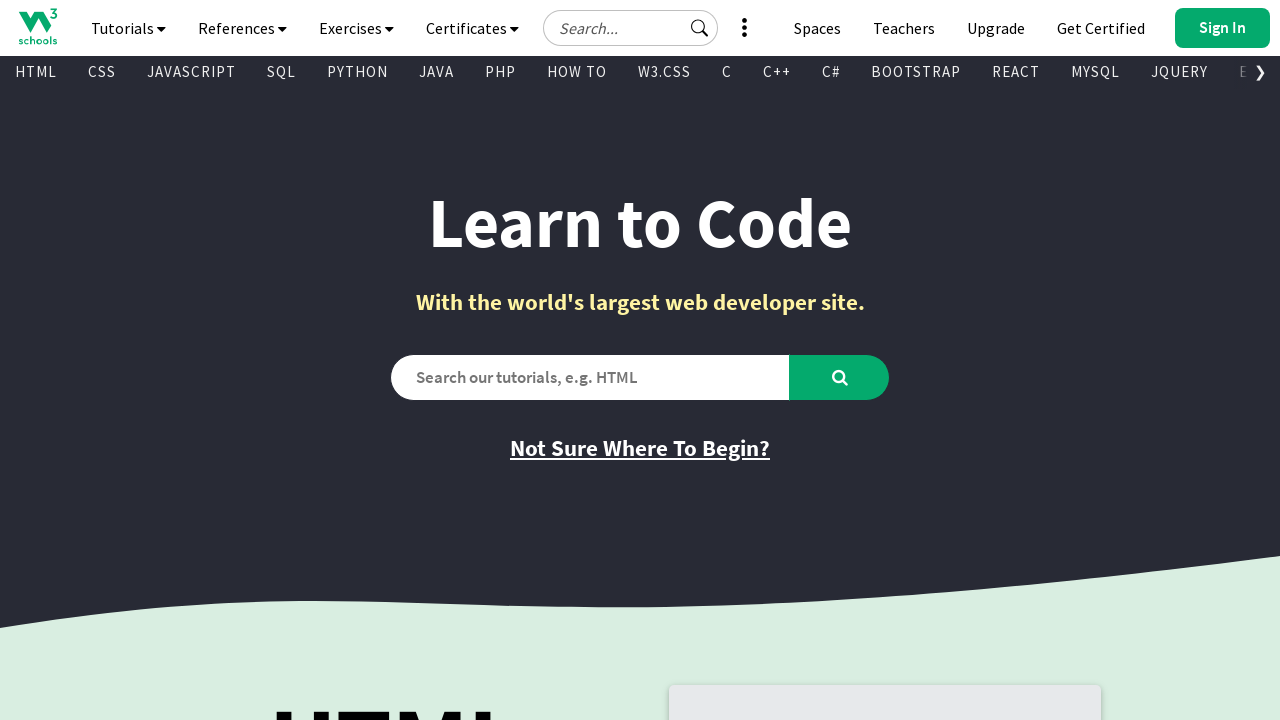

Hovered over Java navigation item at (436, 72) on xpath=//div[@id='subtopnav']/a[6]
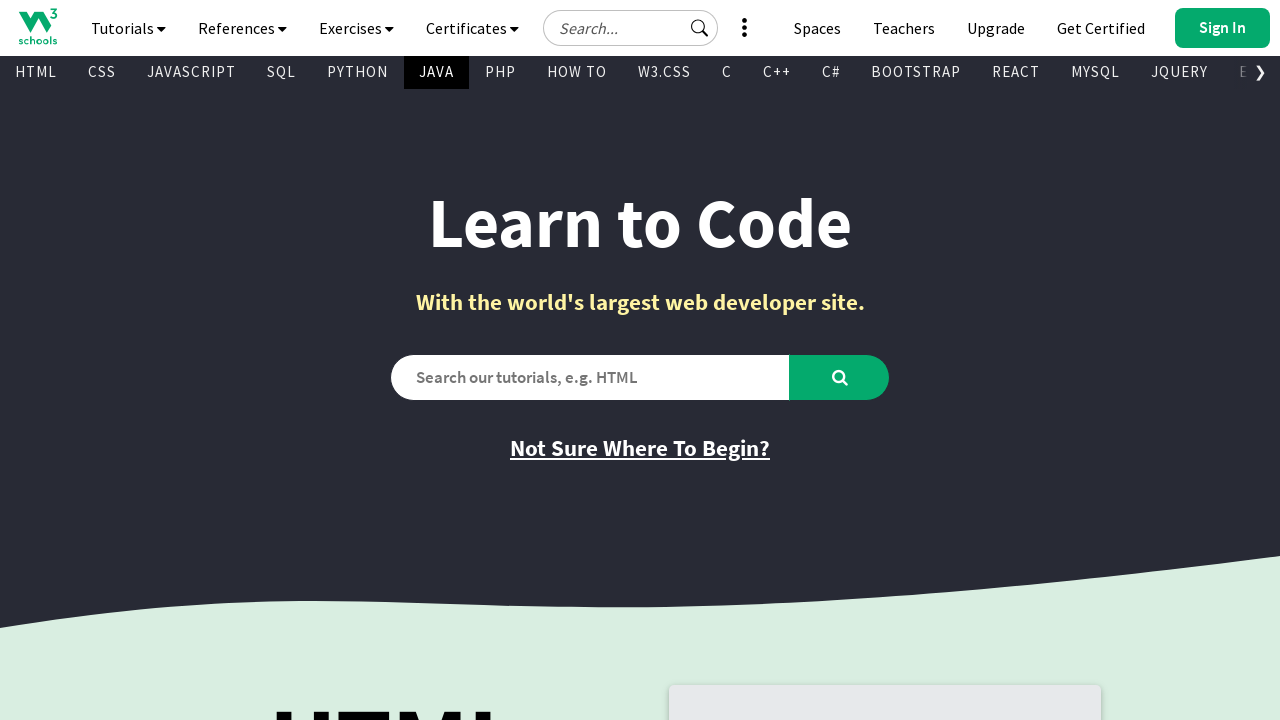

Waited 500ms for hover effect
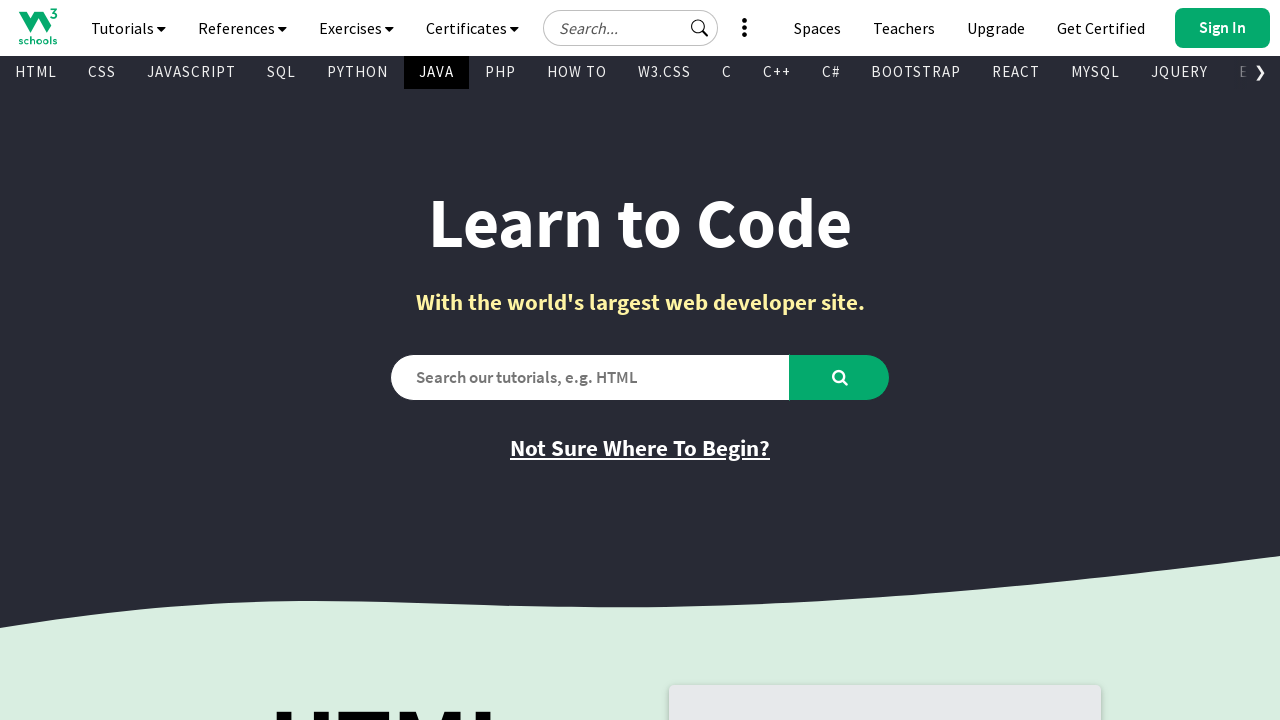

Clicked on Java navigation item at (436, 72) on xpath=//div[@id='subtopnav']/a[6]
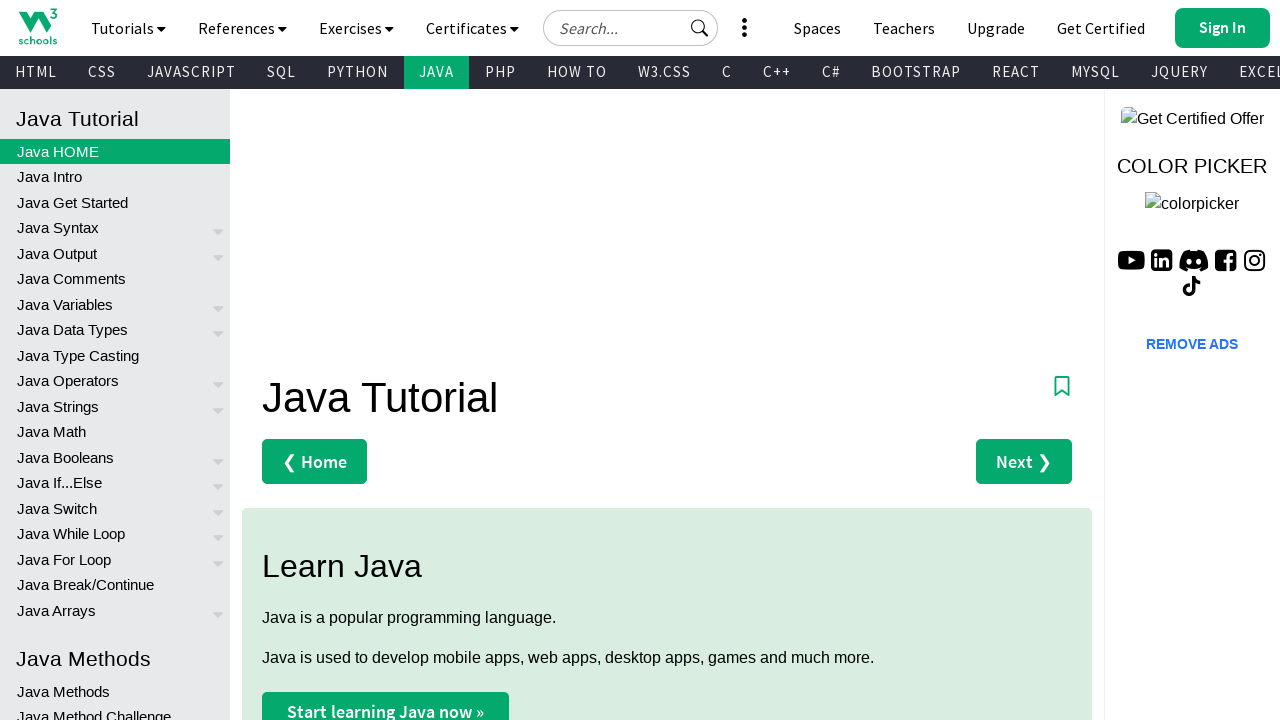

Scrolled to Java Methods section
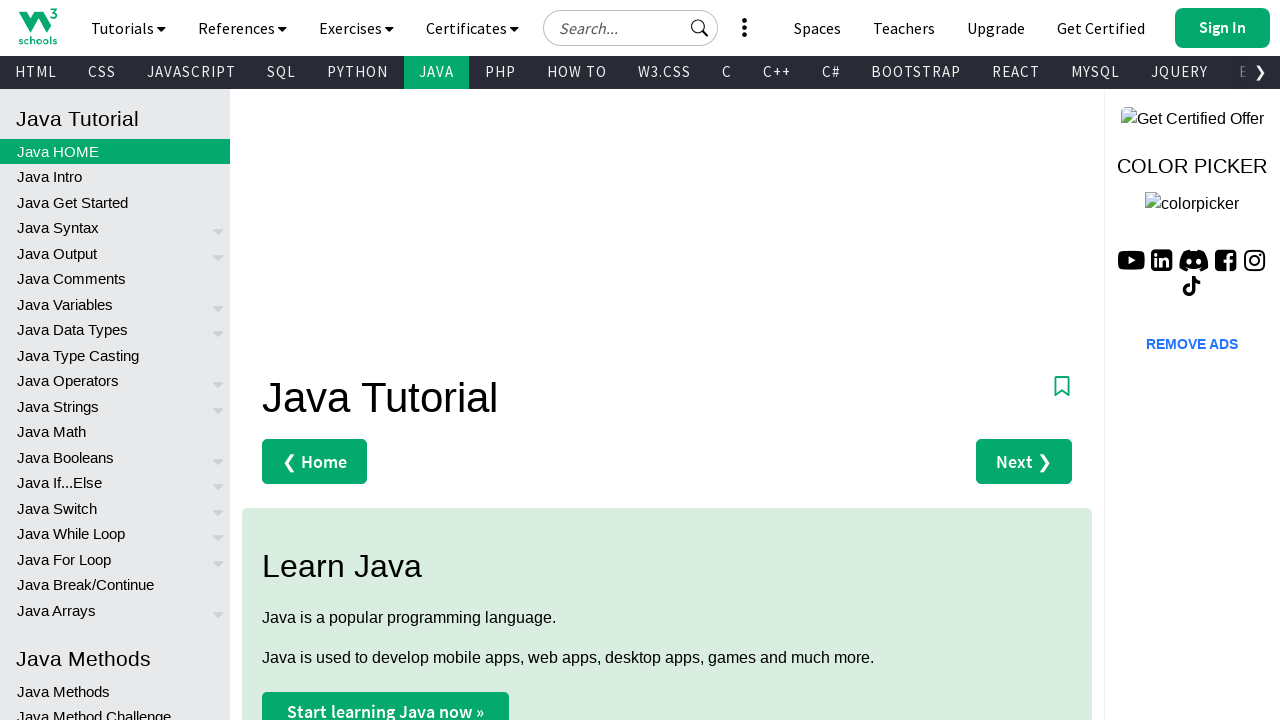

Waited 500ms for scroll to complete
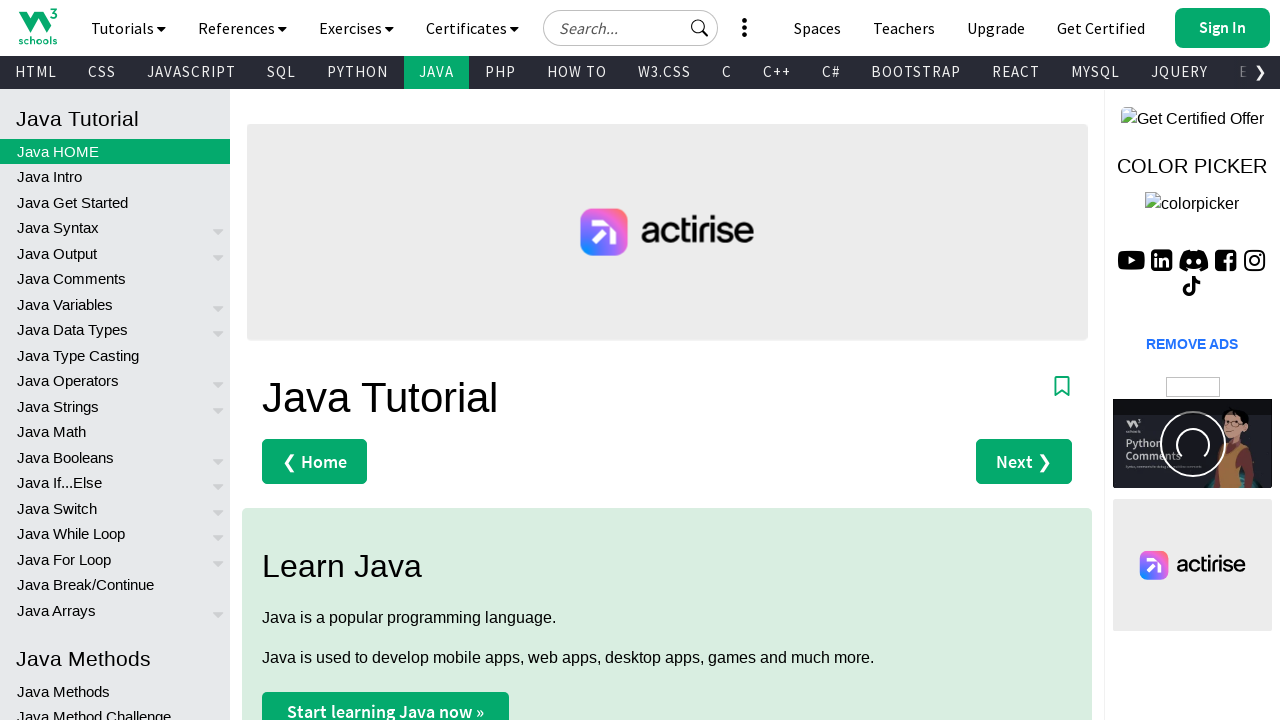

Opened Java Methods link in new tab at (115, 691) on xpath=//a[text()='Java Methods']
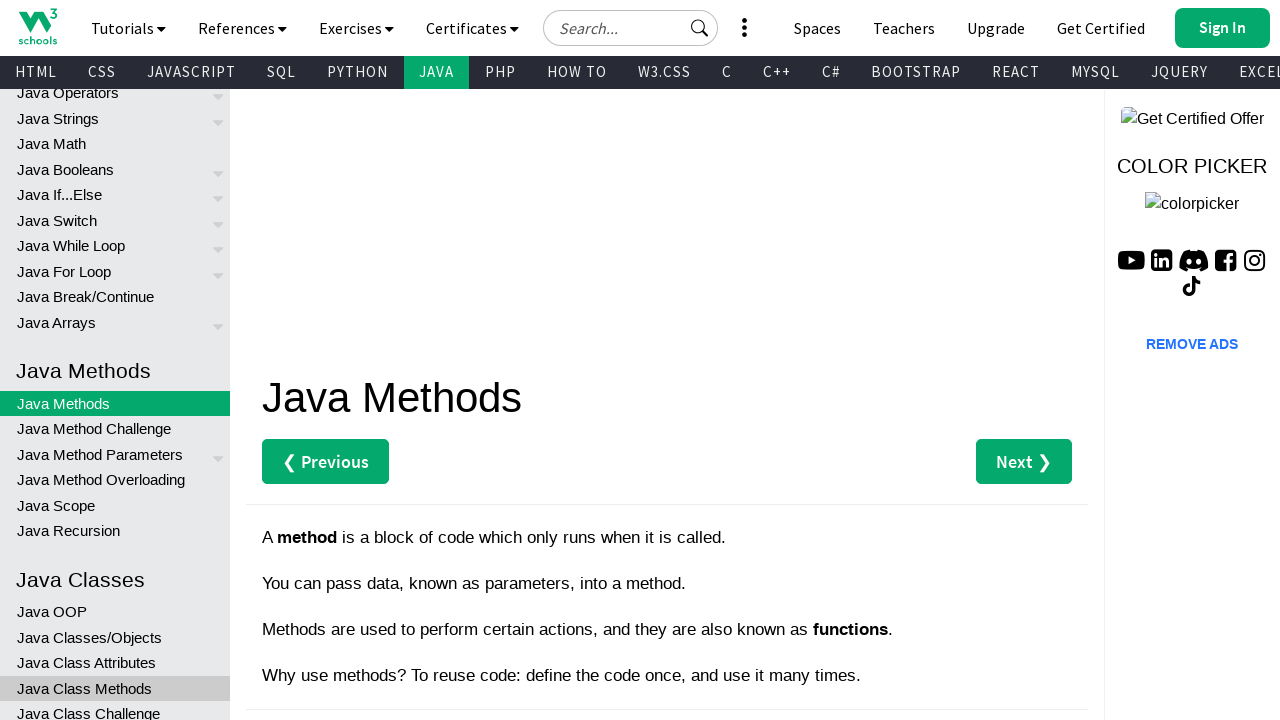

Opened Java Method Parameters link in new tab at (115, 454) on xpath=//a[text()='Java Method Parameters']
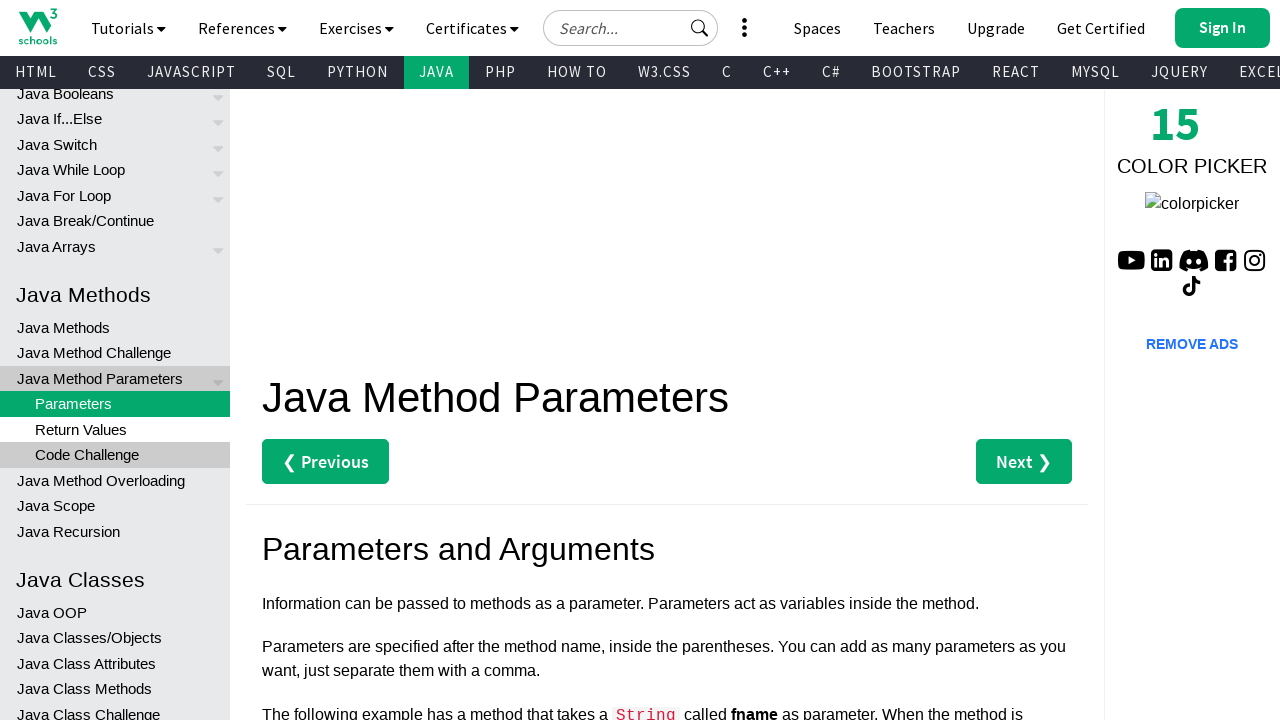

Retrieved all open pages/tabs
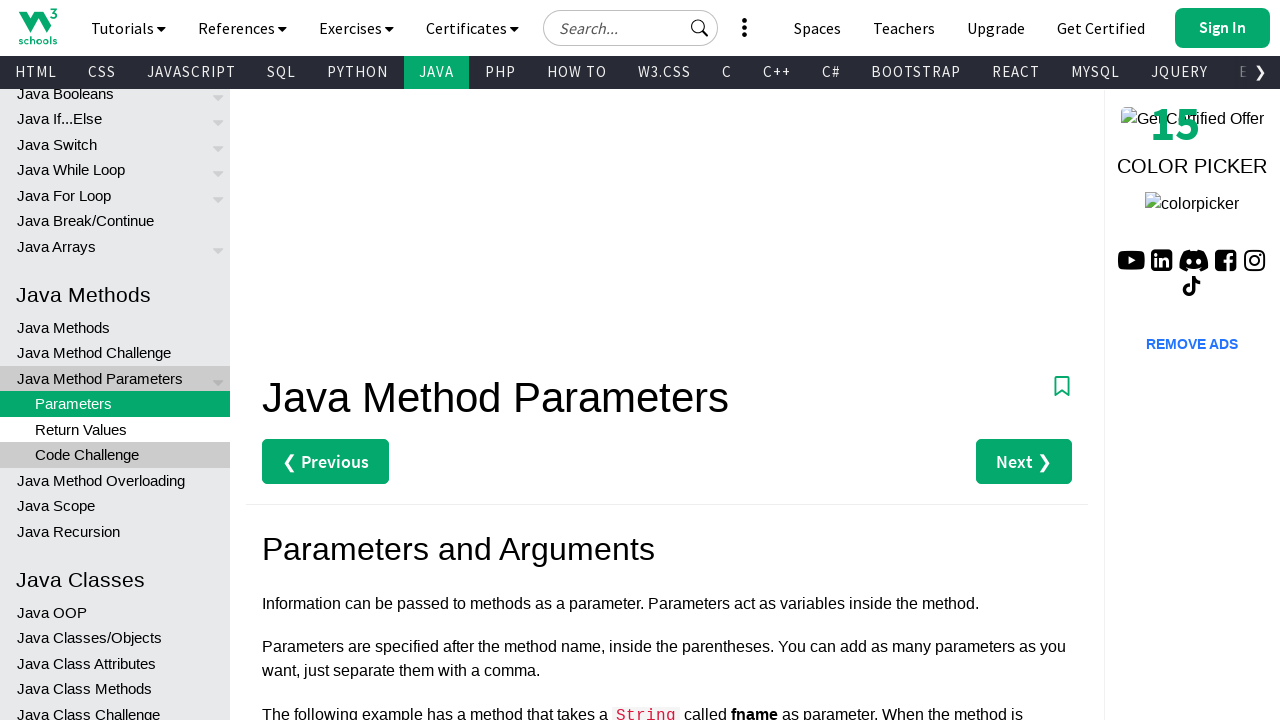

Switched to tab with URL: https://www.w3schools.com/java/java_methods_param.asp
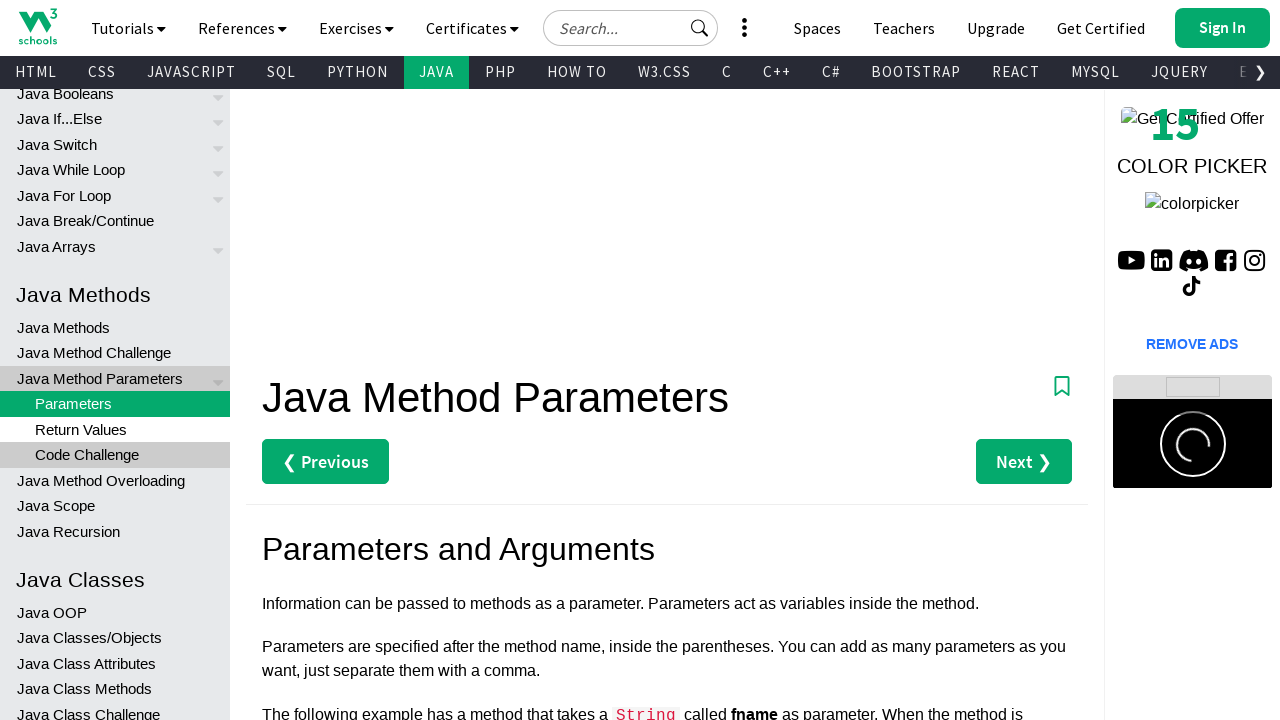

Waited 2000ms on current tab
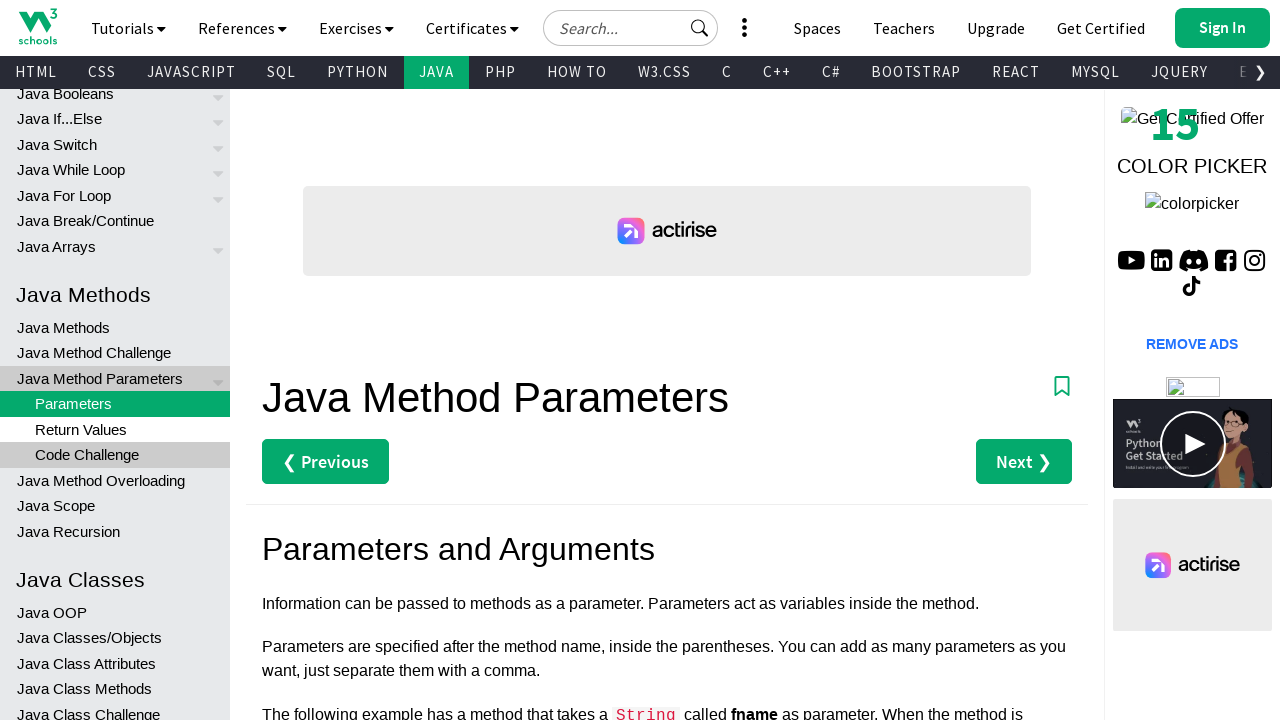

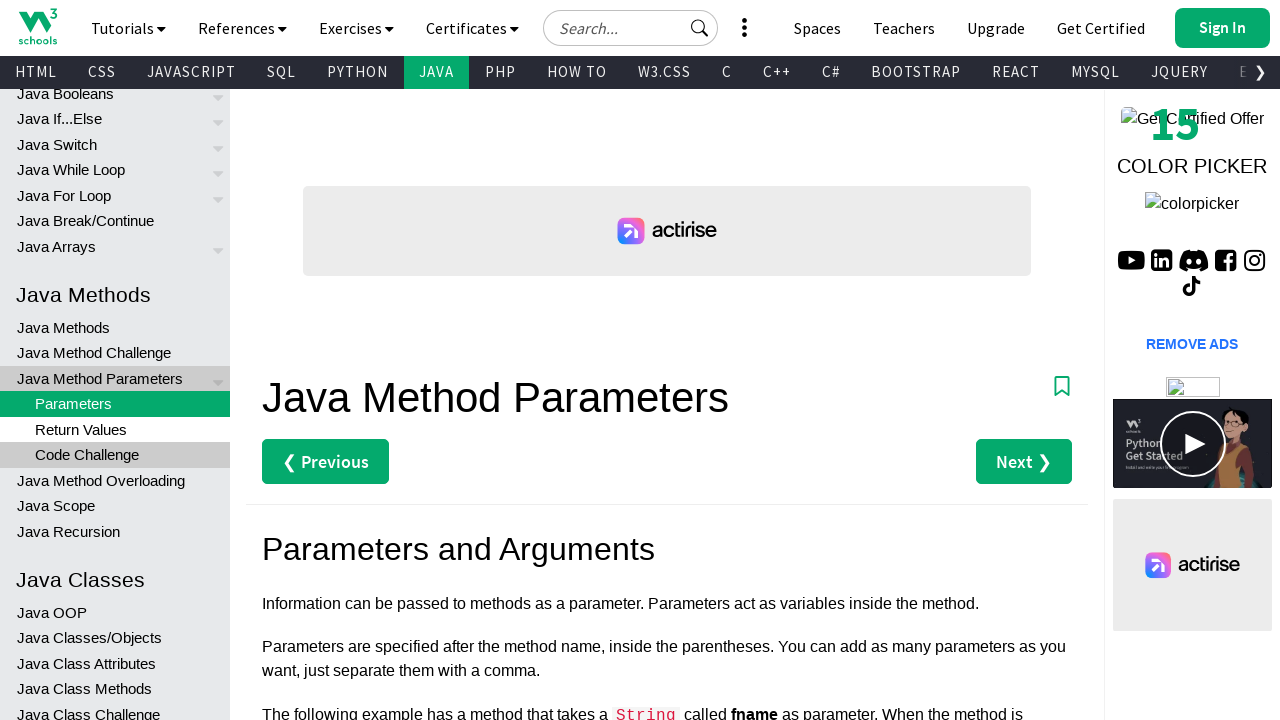